Tests basic form interactions on a Selenium practice page by clicking a link, filling text fields, interacting with checkboxes and radio buttons, and selecting options from a dropdown.

Starting URL: https://testeroprogramowania.github.io/selenium/

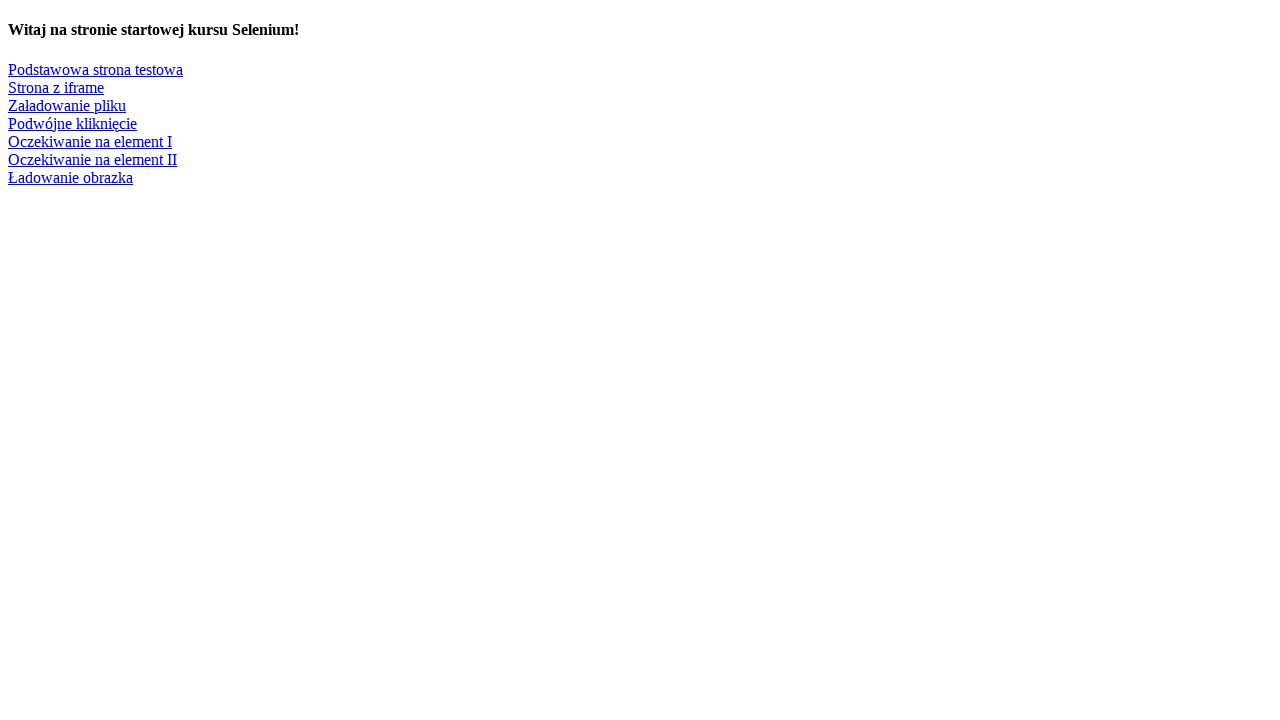

Clicked on 'Podstawowa strona testowa' link at (96, 69) on text=Podstawowa strona testowa
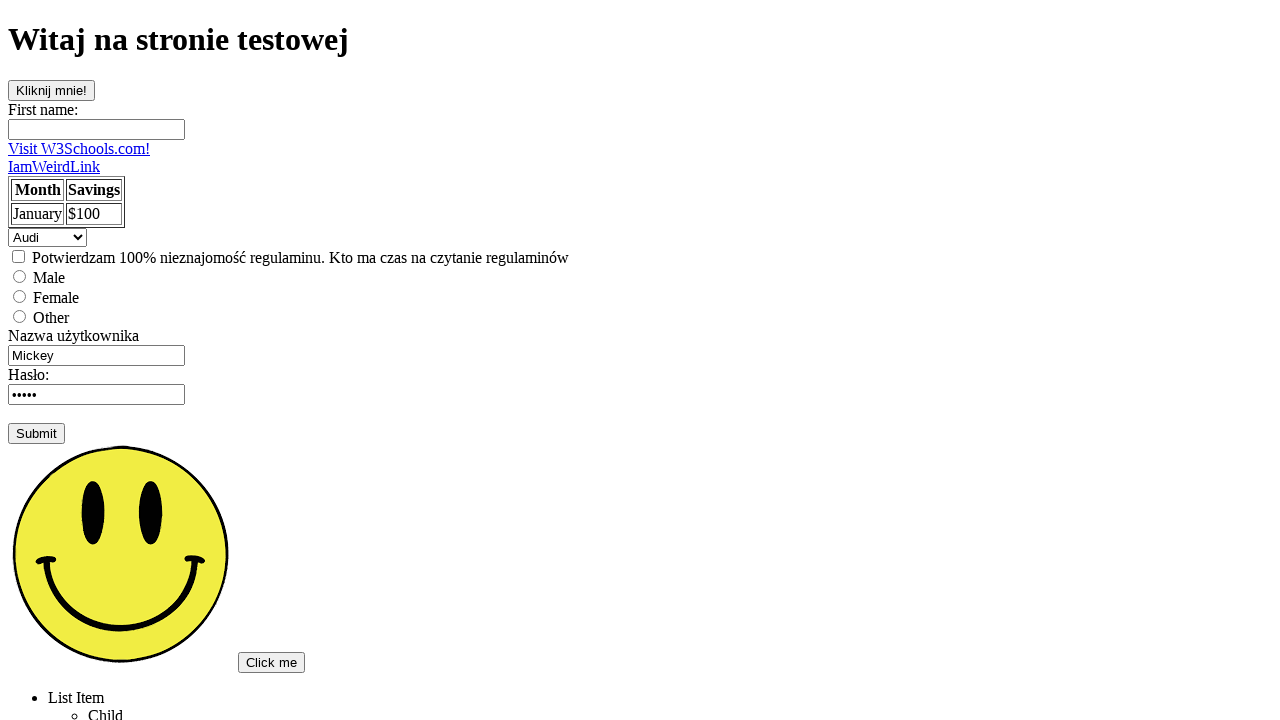

Filled first name field with 'Passierte Tomaten' on #fname
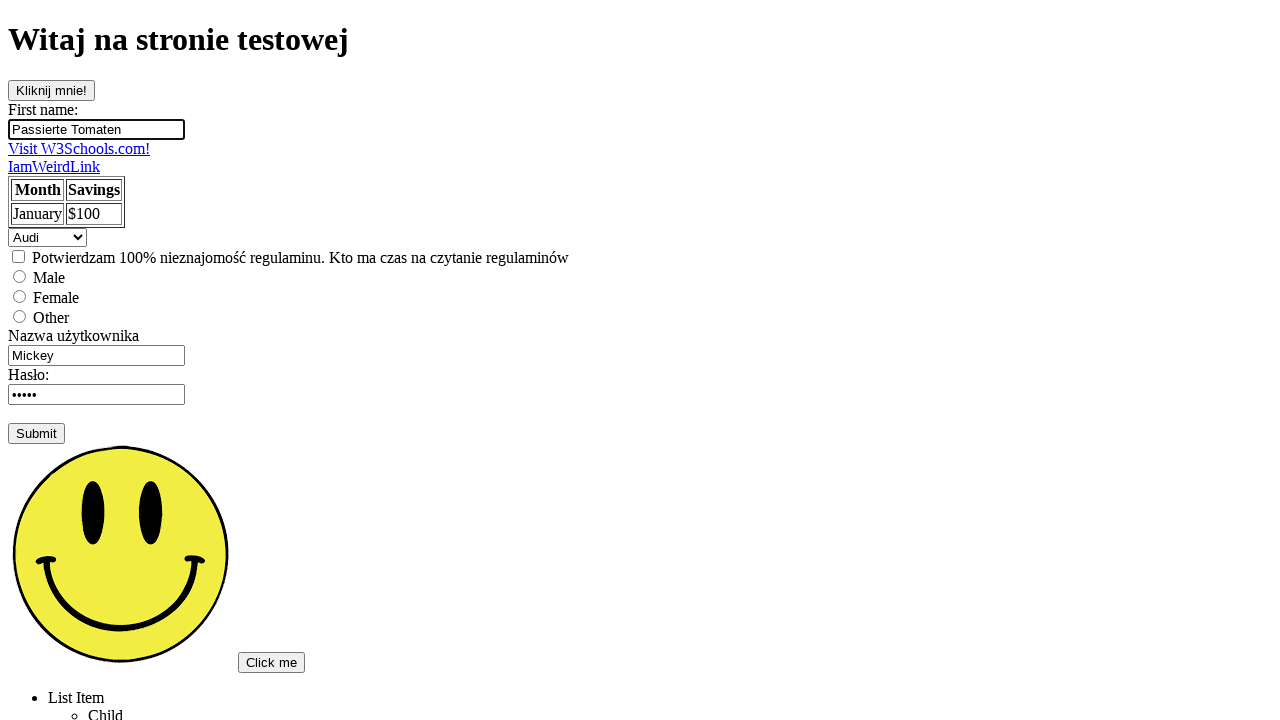

Filled username field with 'Admin' on input[name='username']
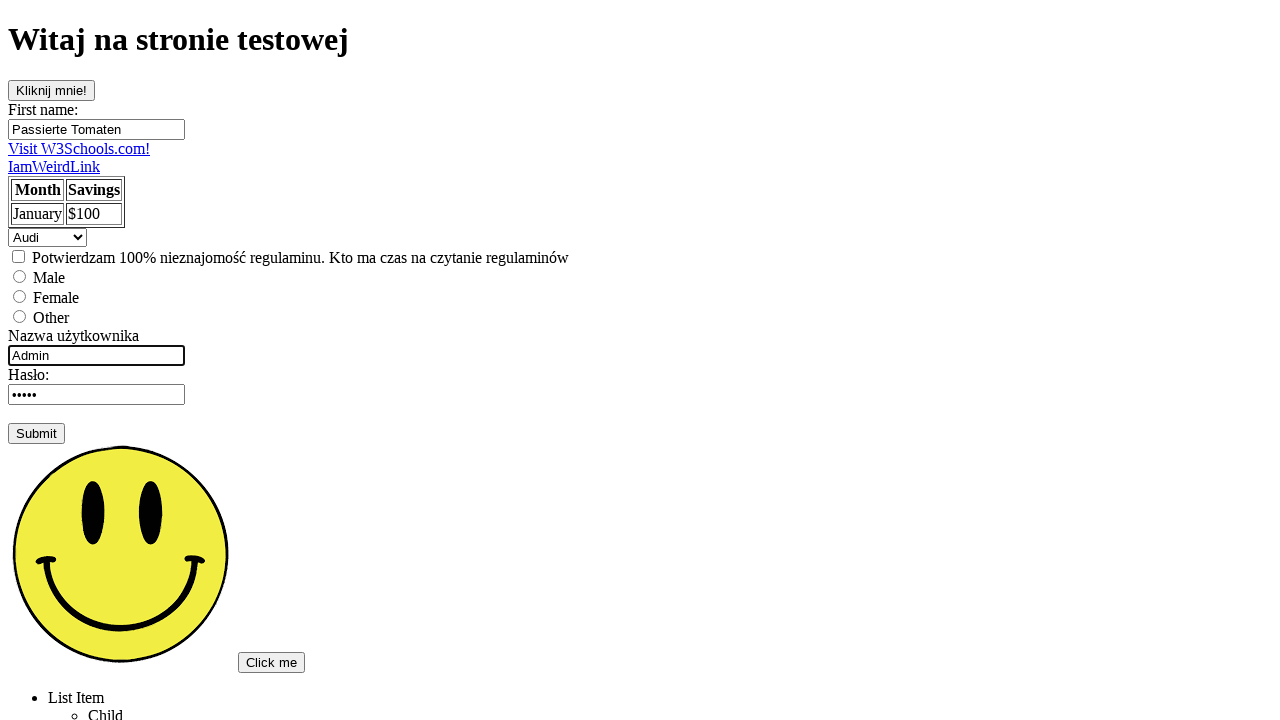

Pressed Tab key from username field on input[name='username']
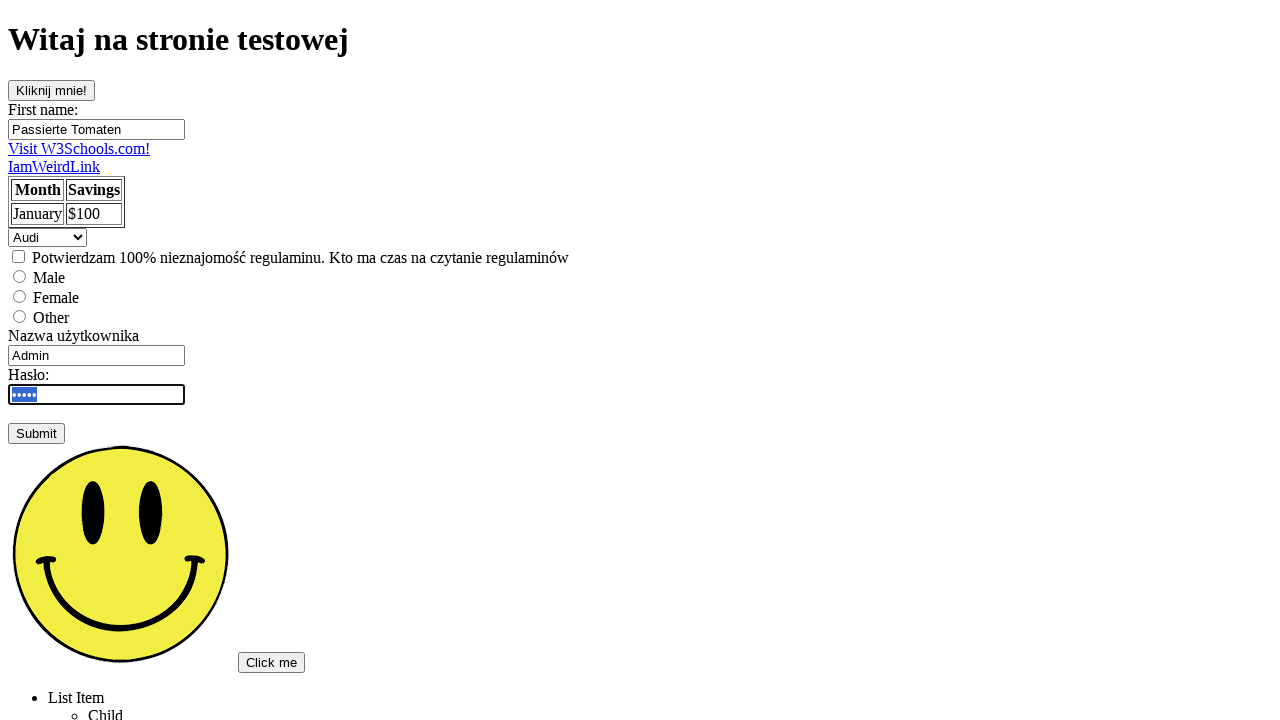

Pressed Tab key again from username field on input[name='username']
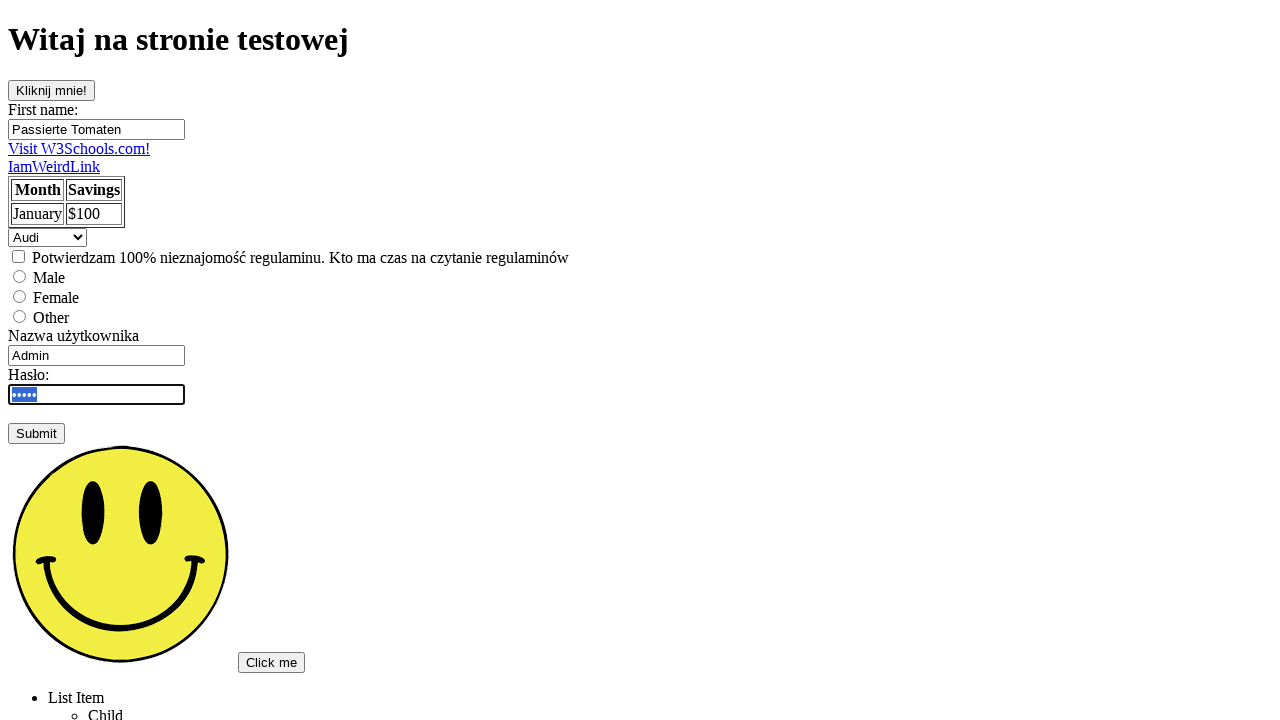

Pressed Tab key from password field on input[name='password']
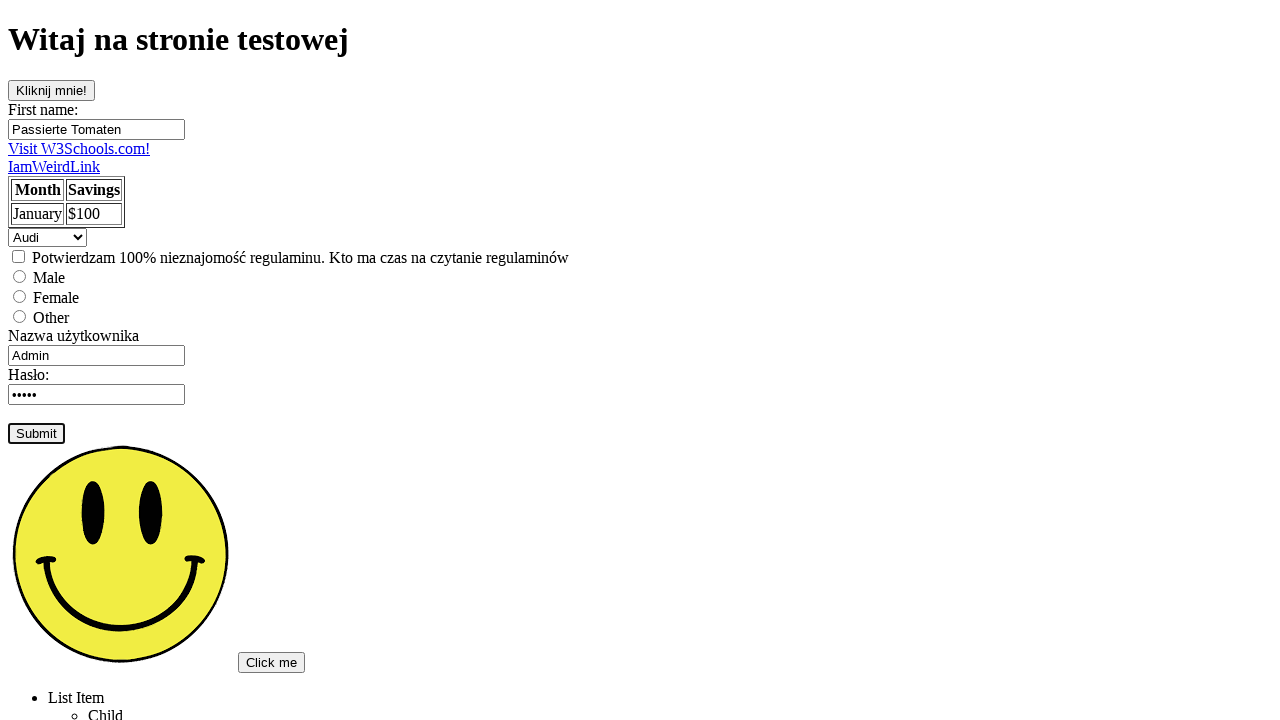

Clicked on checkbox at (18, 256) on input[type='checkbox']
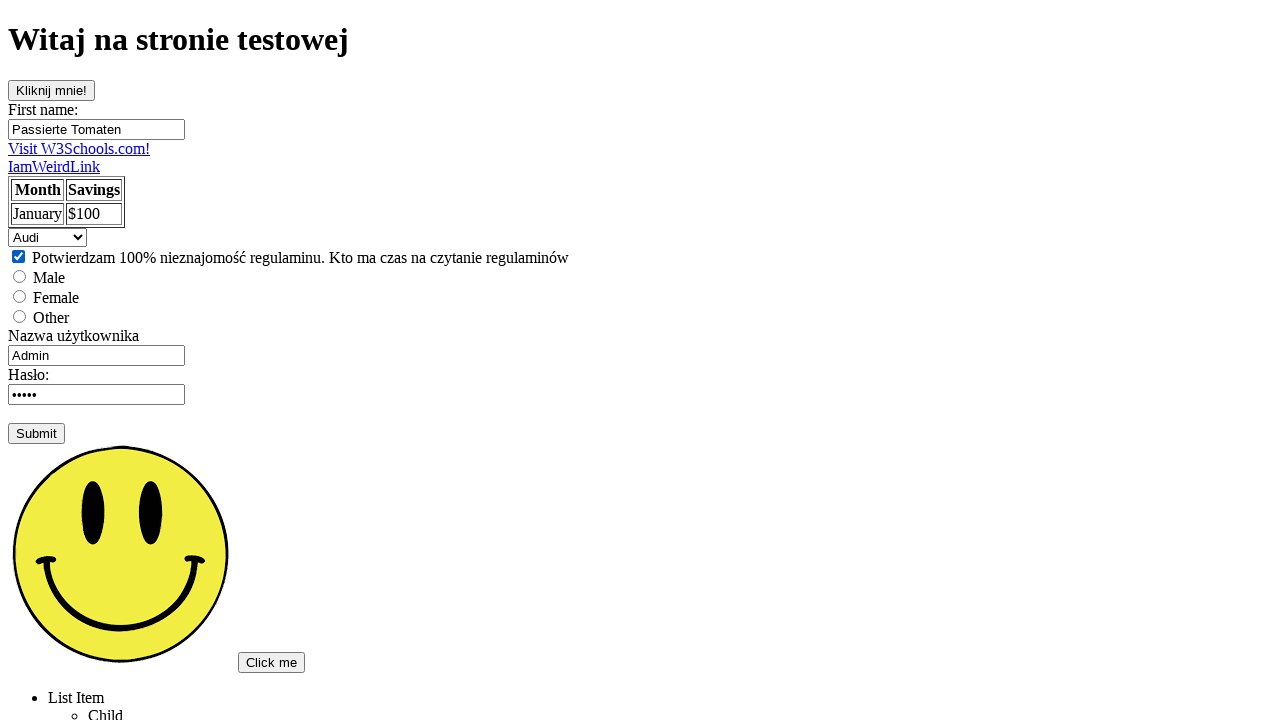

Clicked on radio button with value 'other' at (20, 316) on input[value='other']
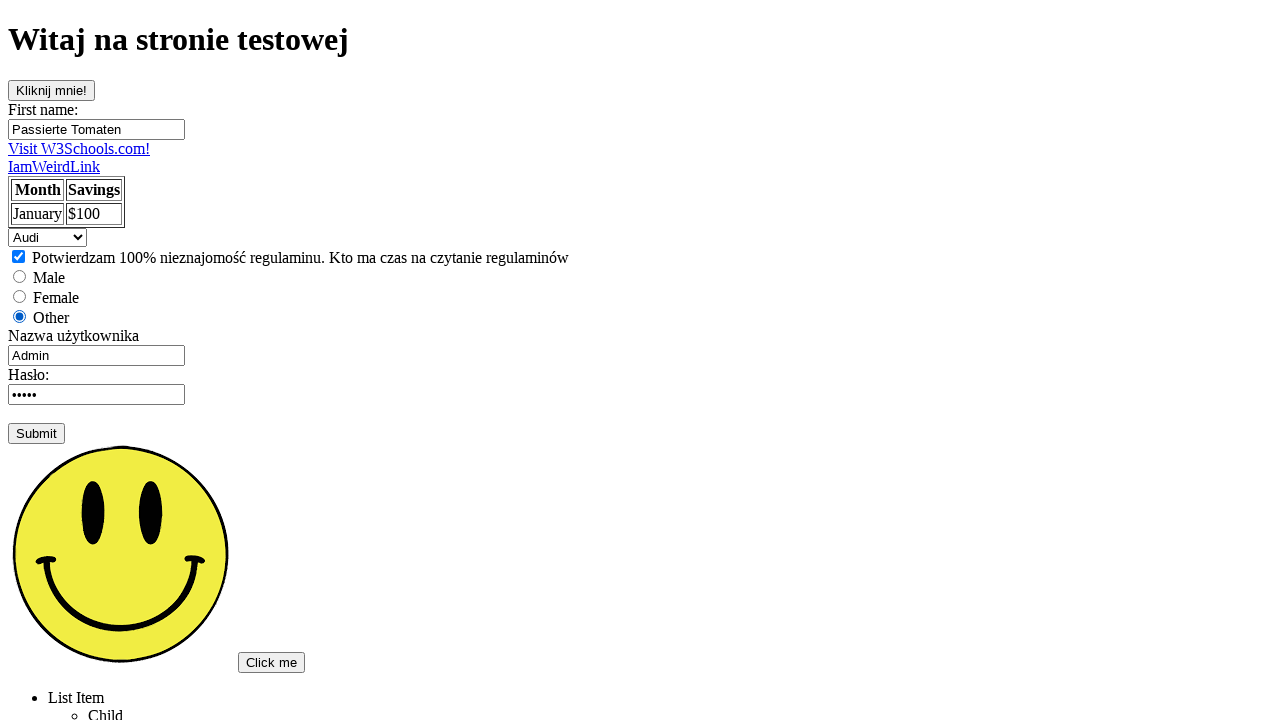

Selected 'mercedes' from dropdown on select
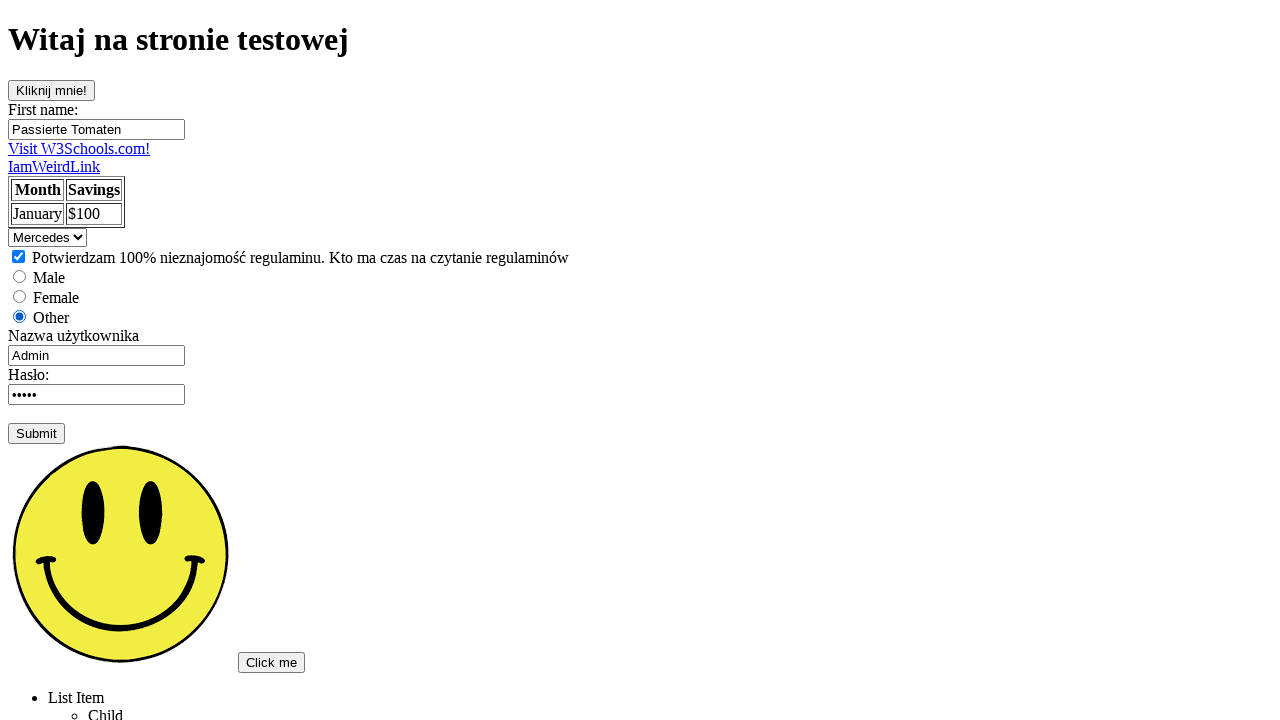

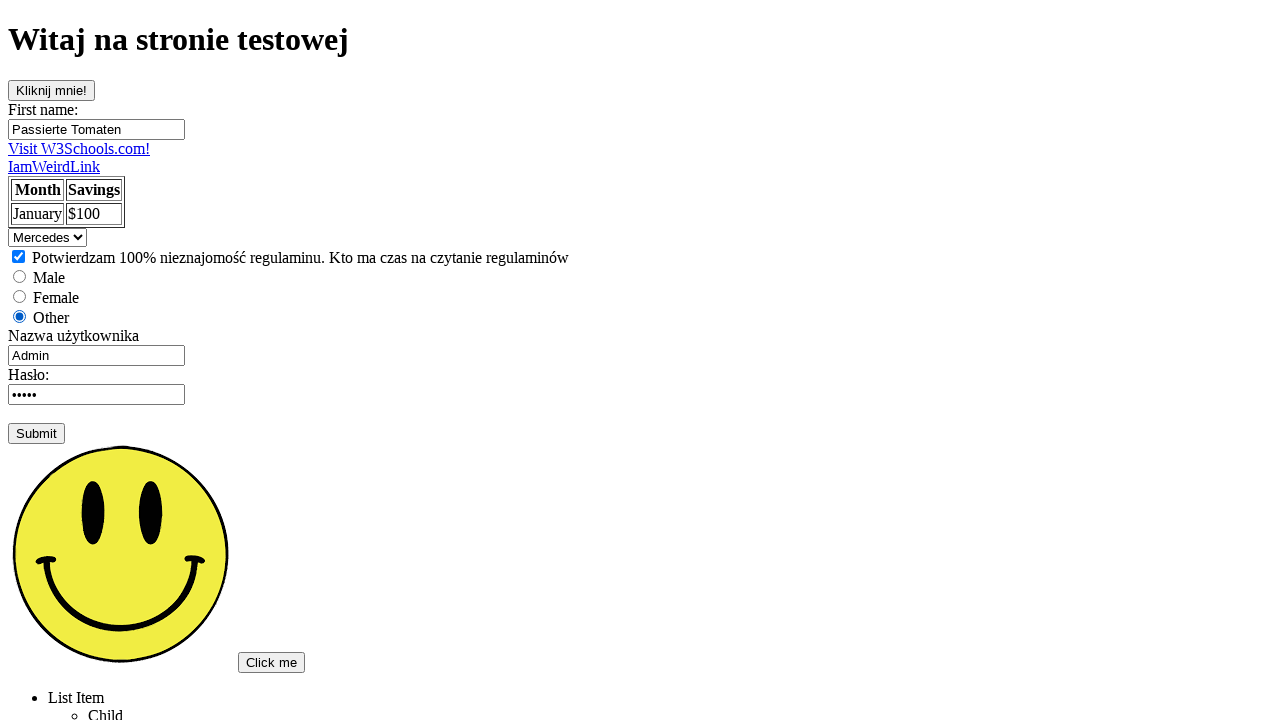